Tests the search functionality on Librería Nacional website by entering a book title and verifying search results are displayed

Starting URL: https://www.librerianacional.com/

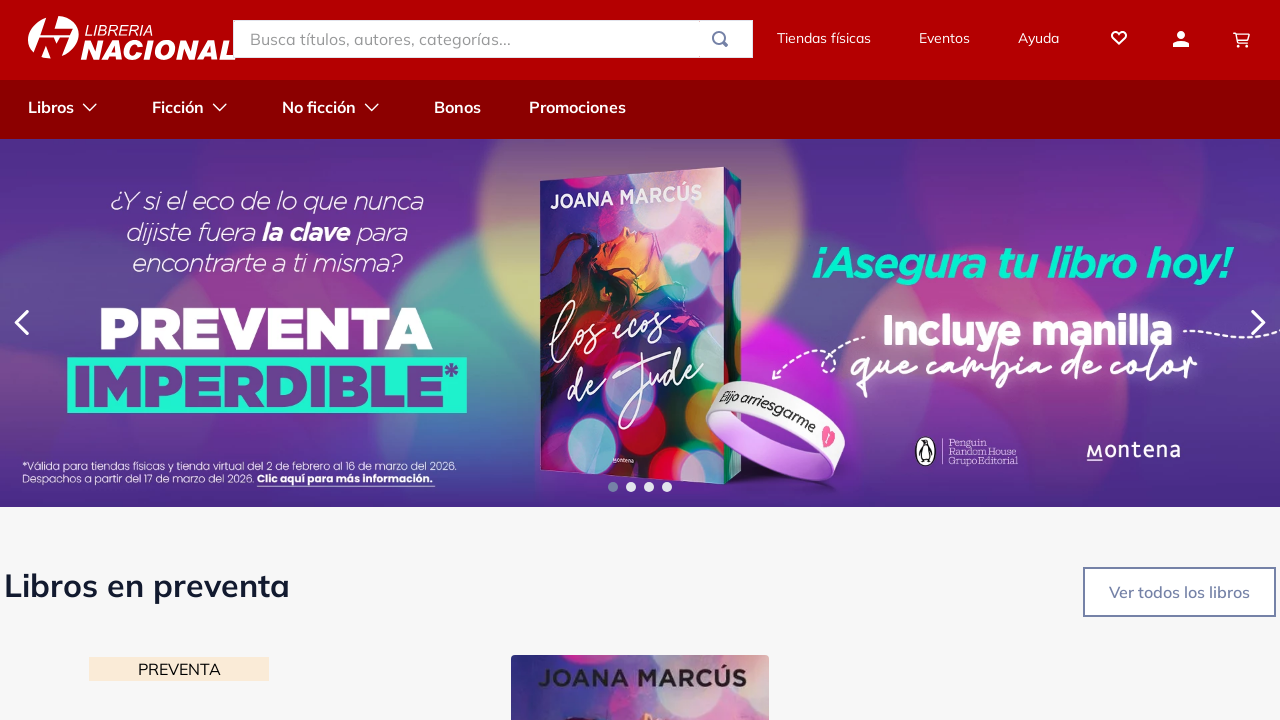

Filled search field with book title 'Cien años de soledad' on input[placeholder="Busca títulos, autores, categorías..."]
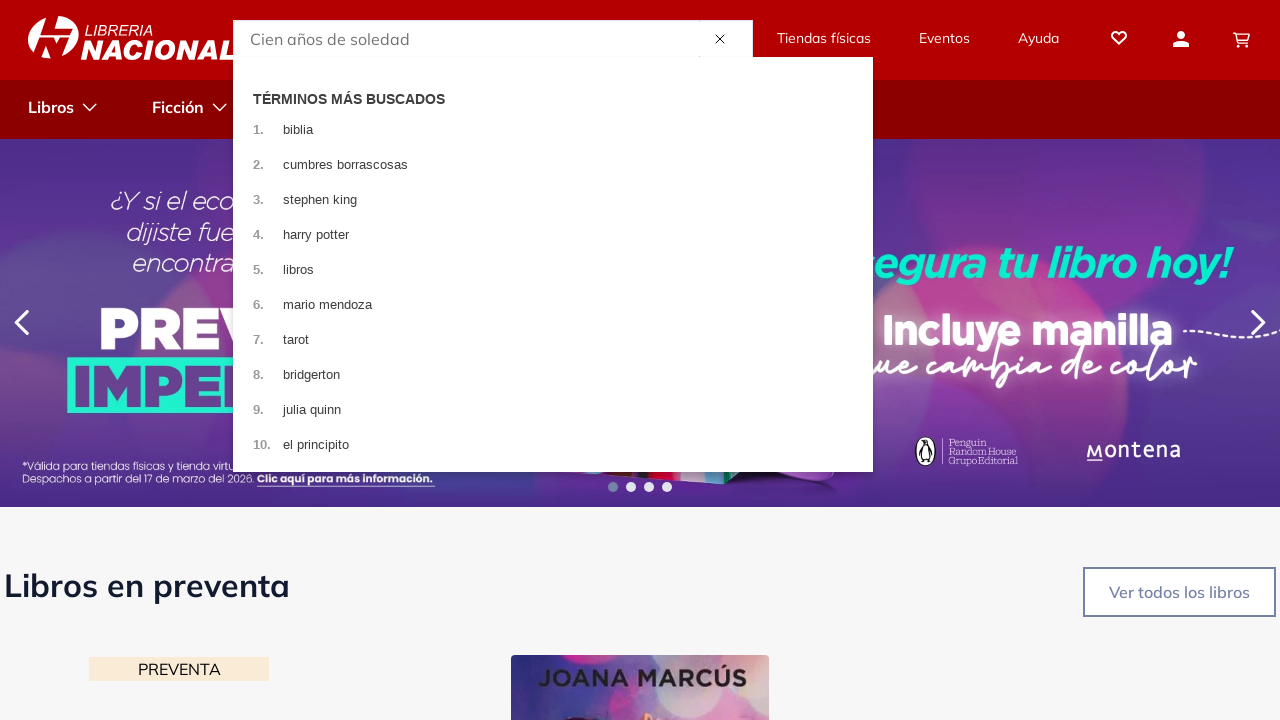

Pressed Enter to submit search query on input[placeholder="Busca títulos, autores, categorías..."]
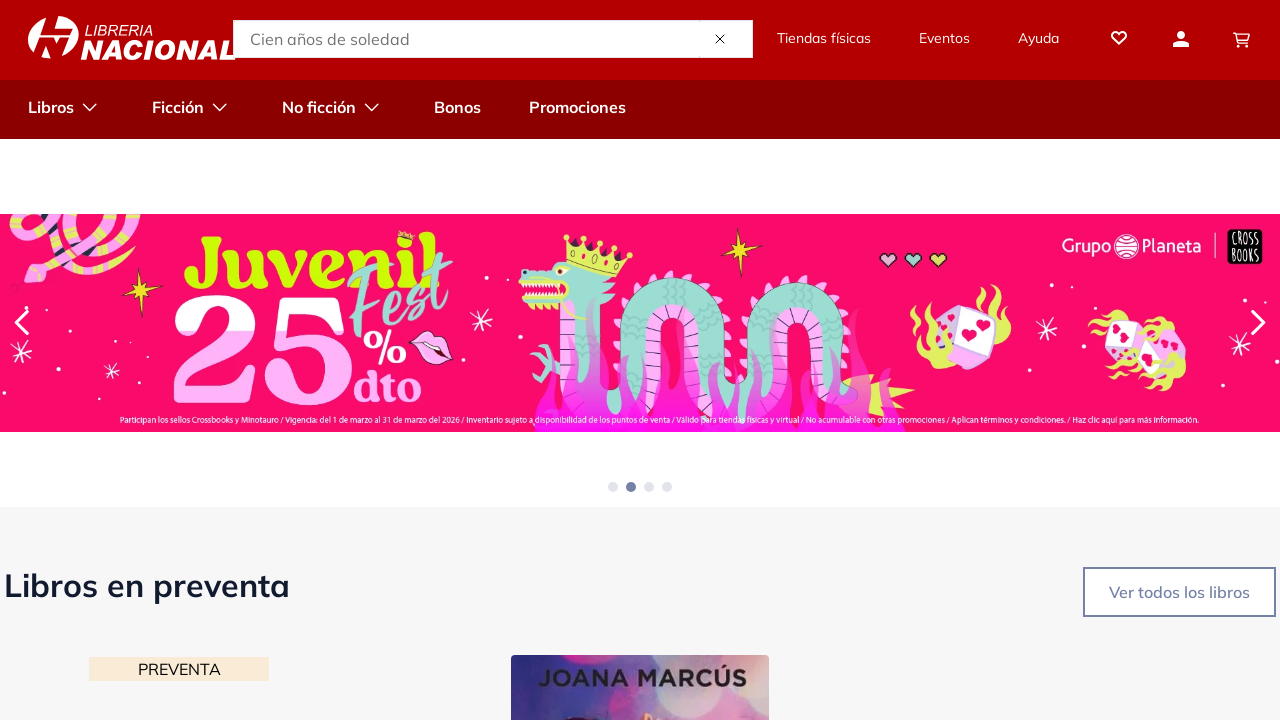

Search results loaded and displayed
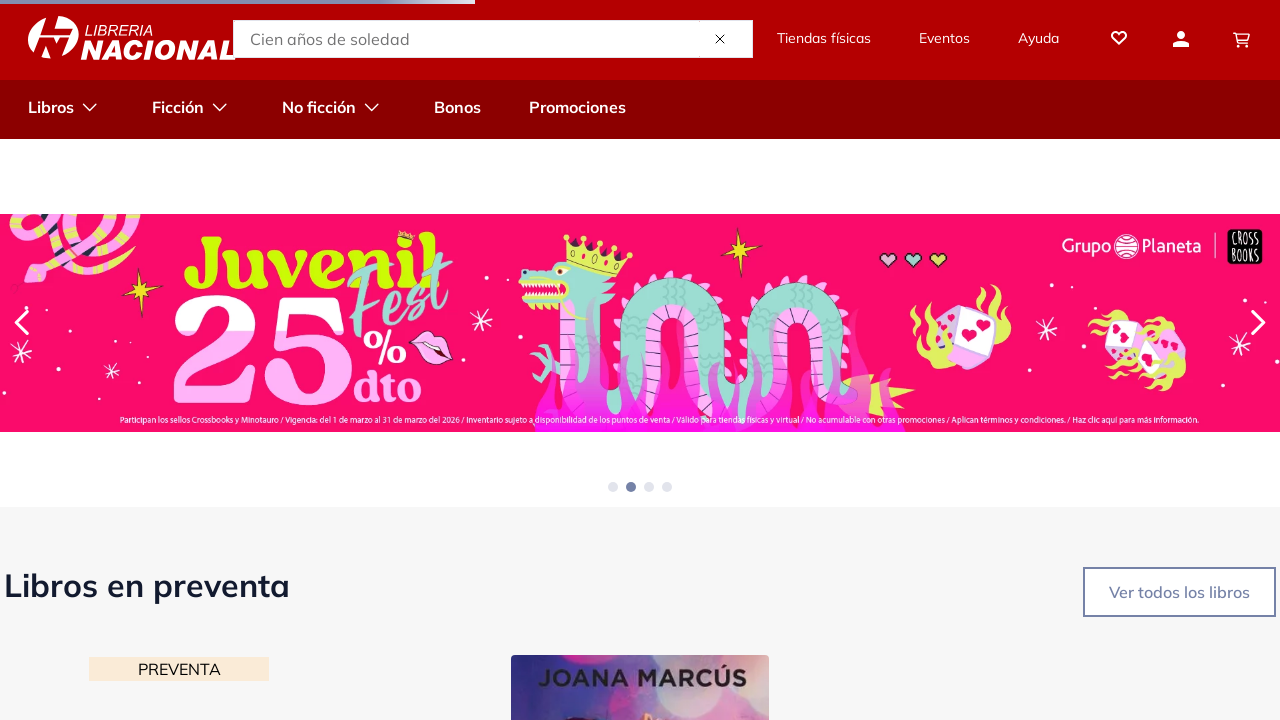

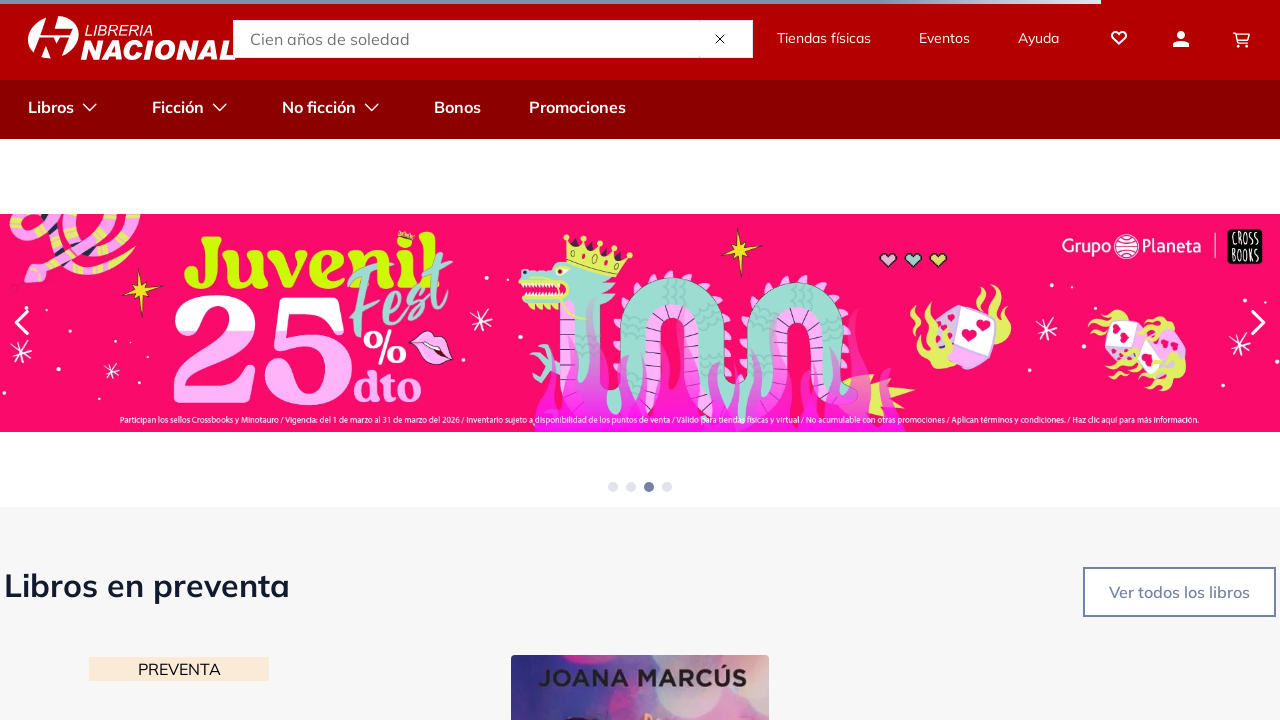